Tests A/B Testing page navigation by clicking the link and verifying the page title

Starting URL: https://the-internet.herokuapp.com/

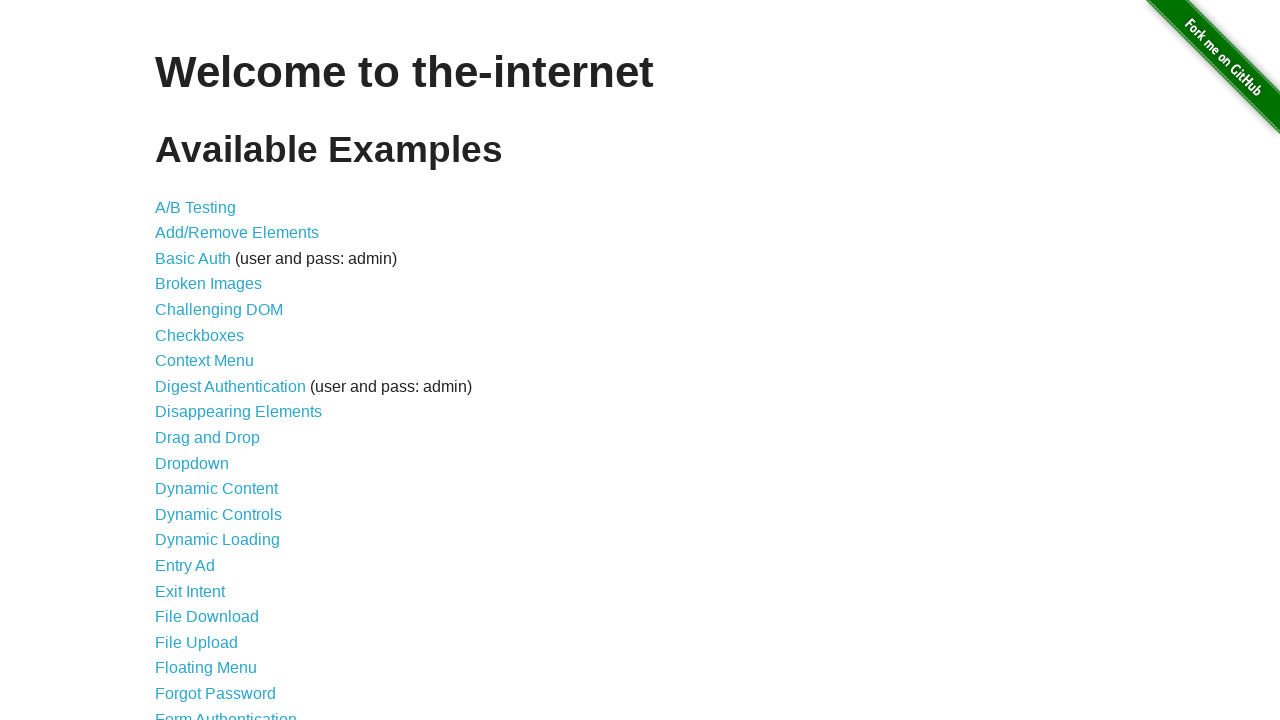

Clicked on A/B Testing link at (196, 207) on a[href='/abtest']
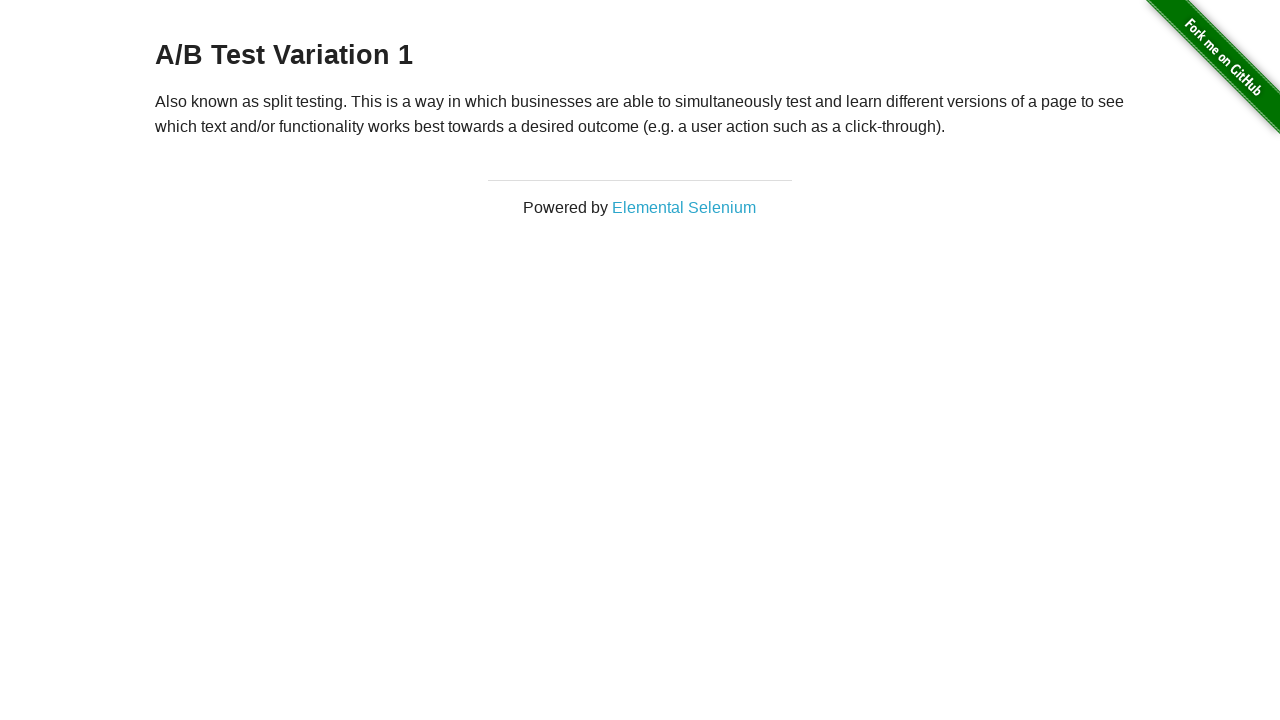

A/B Test page loaded and h3 element is visible
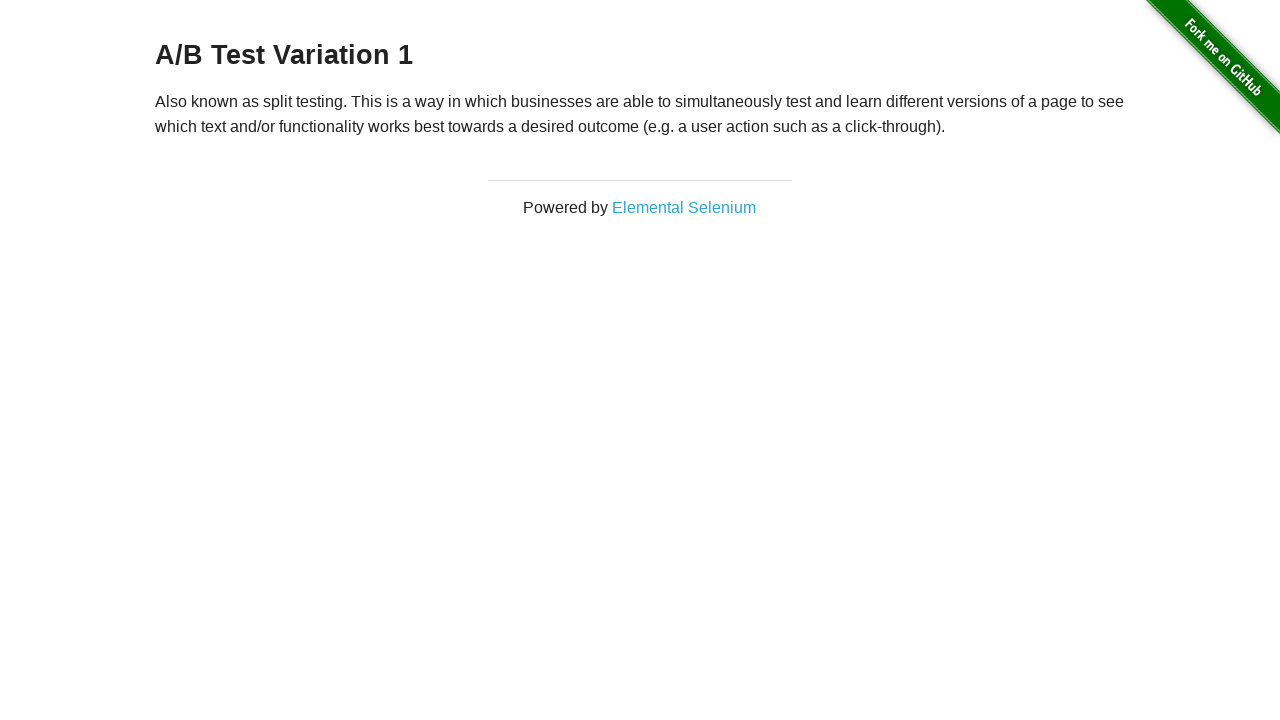

Retrieved page title text: 'A/B Test Variation 1'
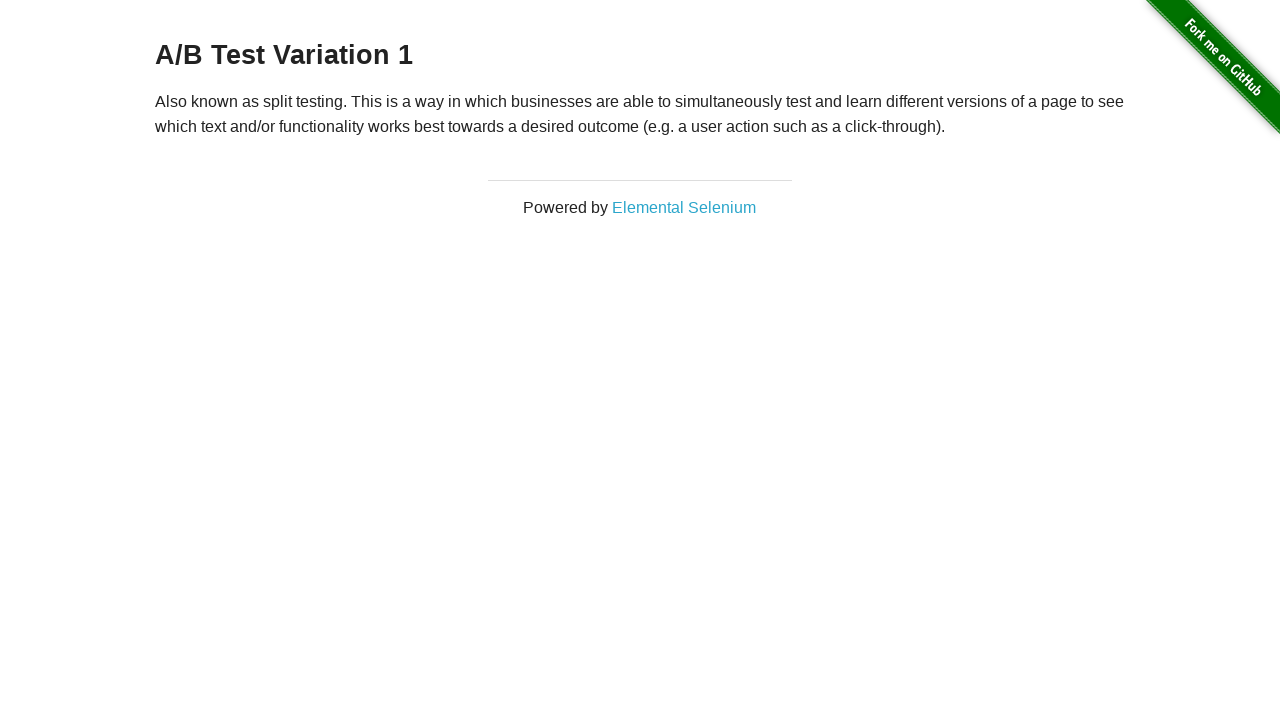

Verified page title is either 'A/B Test Control' or 'A/B Test Variation 1'
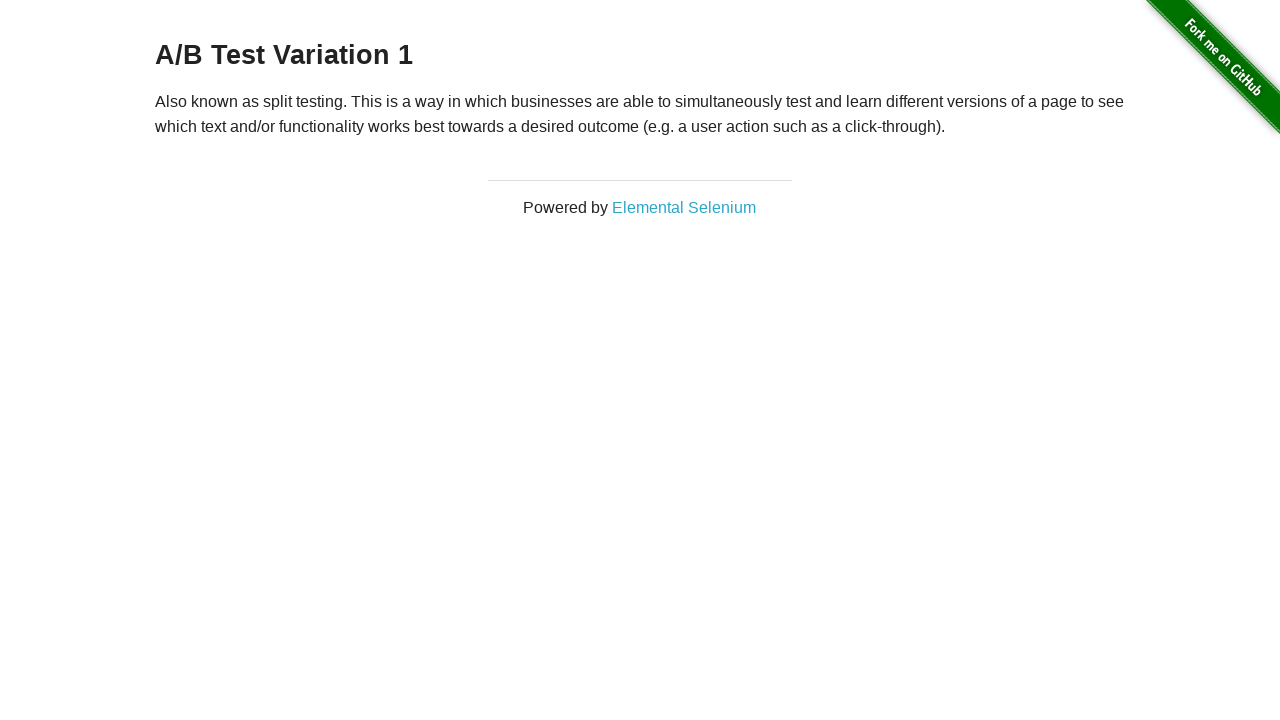

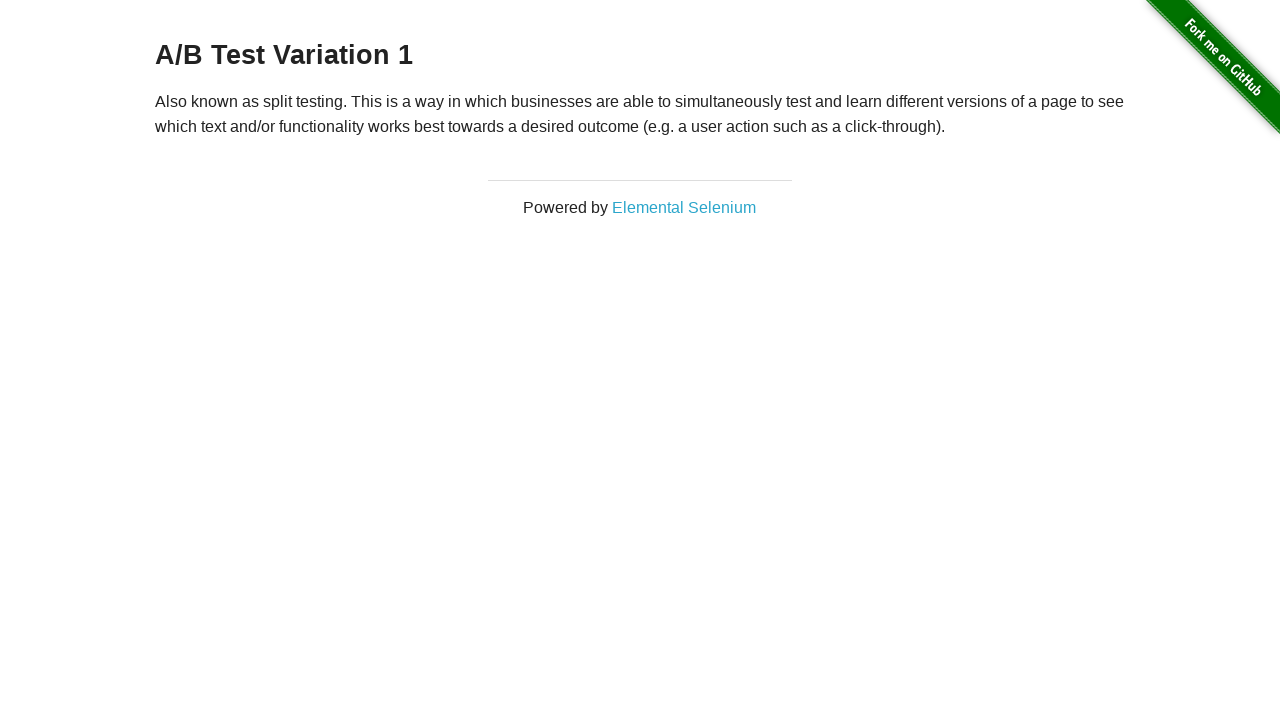